Clicks Nested Frames link and verifies the URL contains nested_frames path

Starting URL: https://the-internet.herokuapp.com/

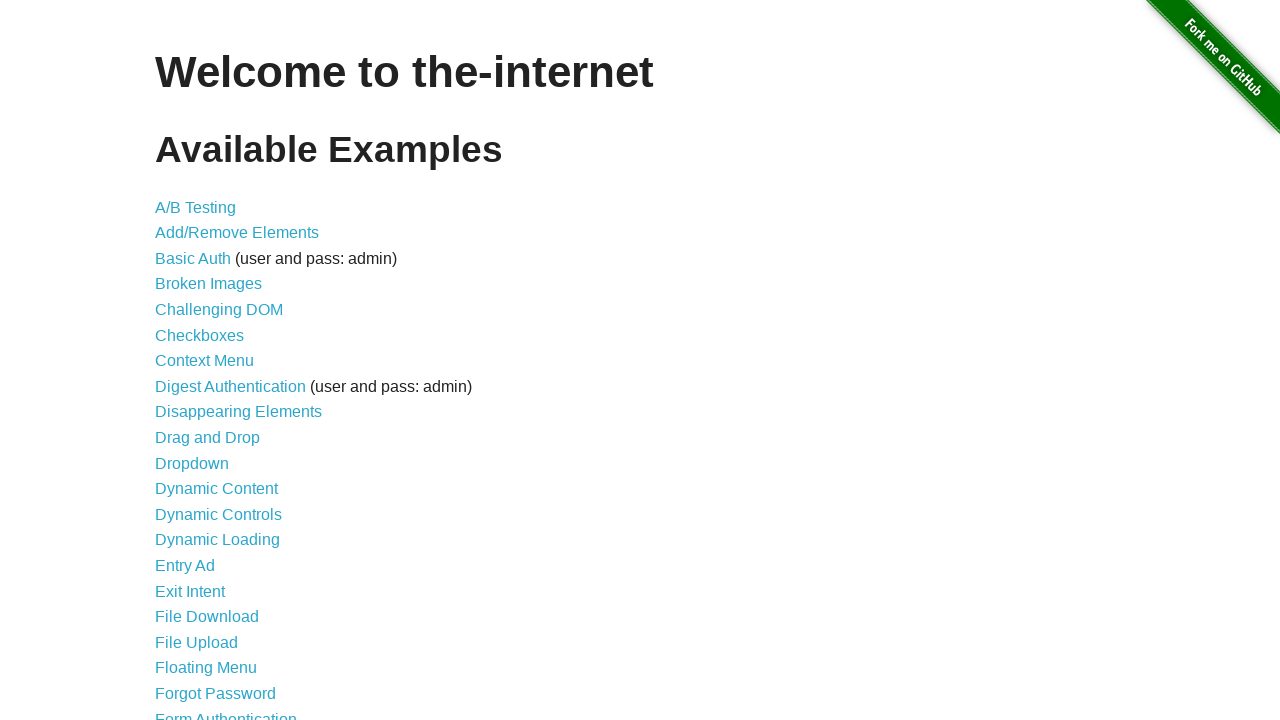

Clicked Nested Frames link at (210, 395) on a[href='/nested_frames']
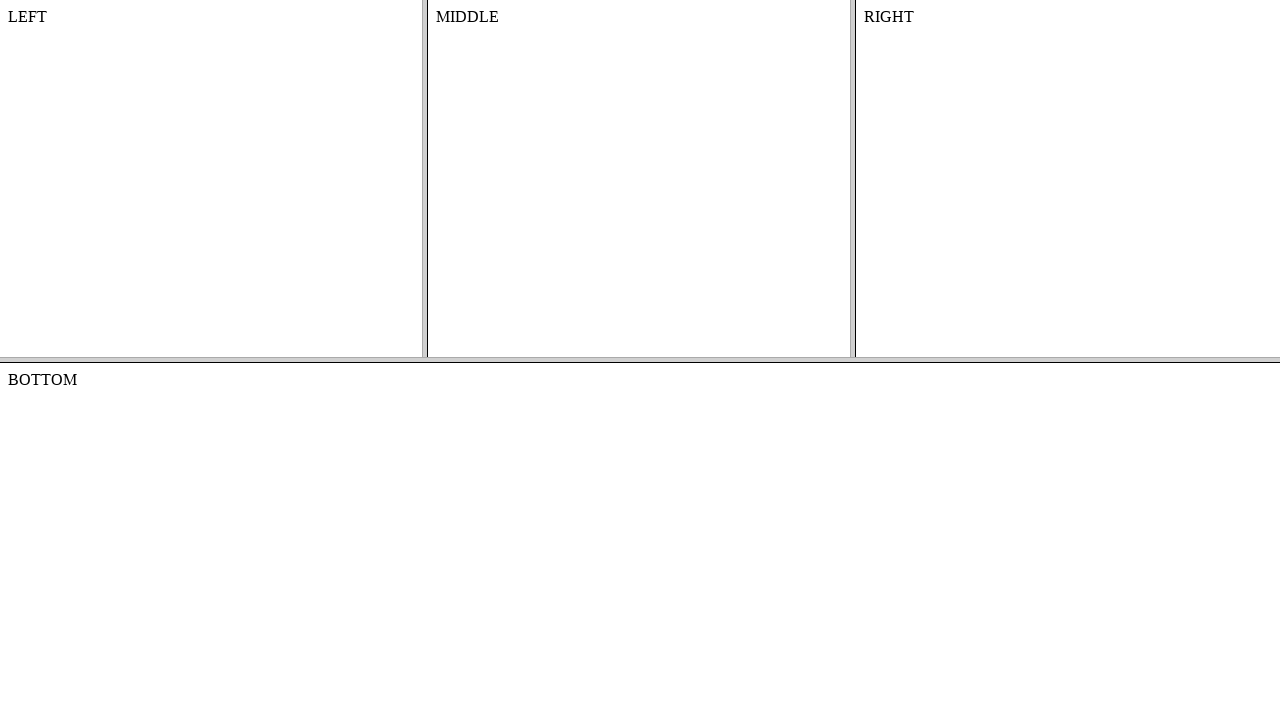

Waited for page load after navigation
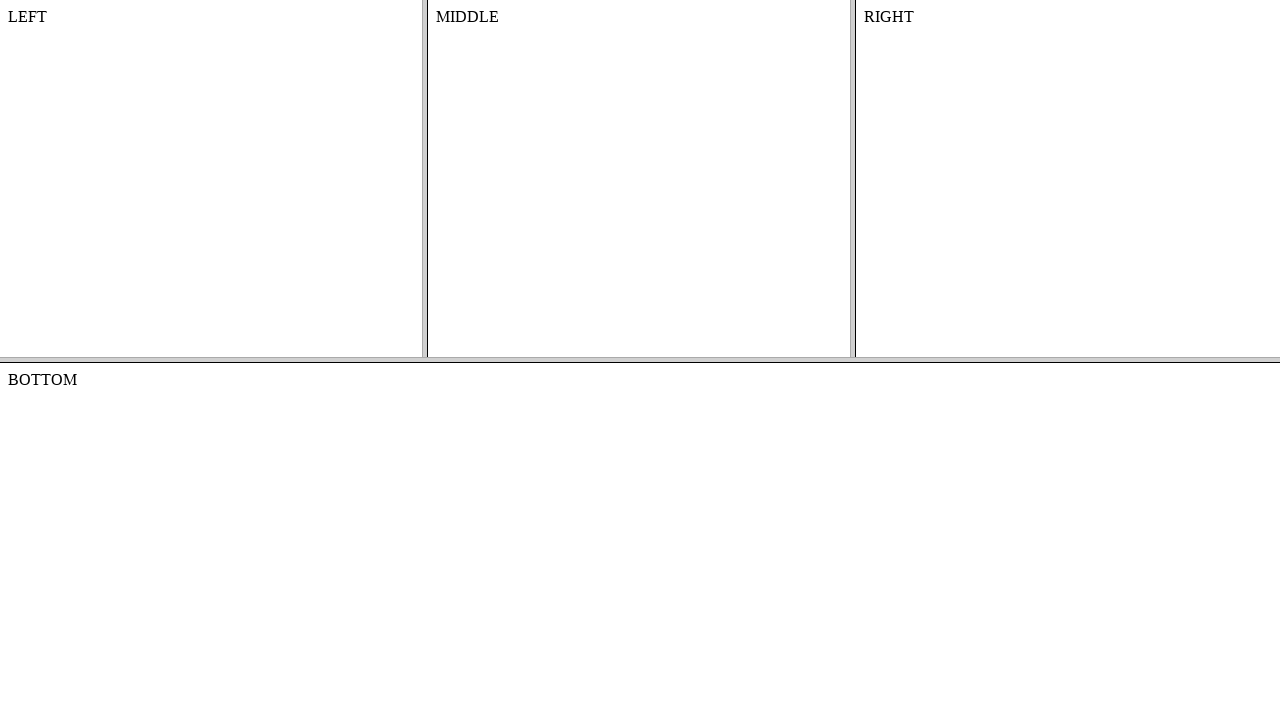

Verified URL contains '/nested_frames' path
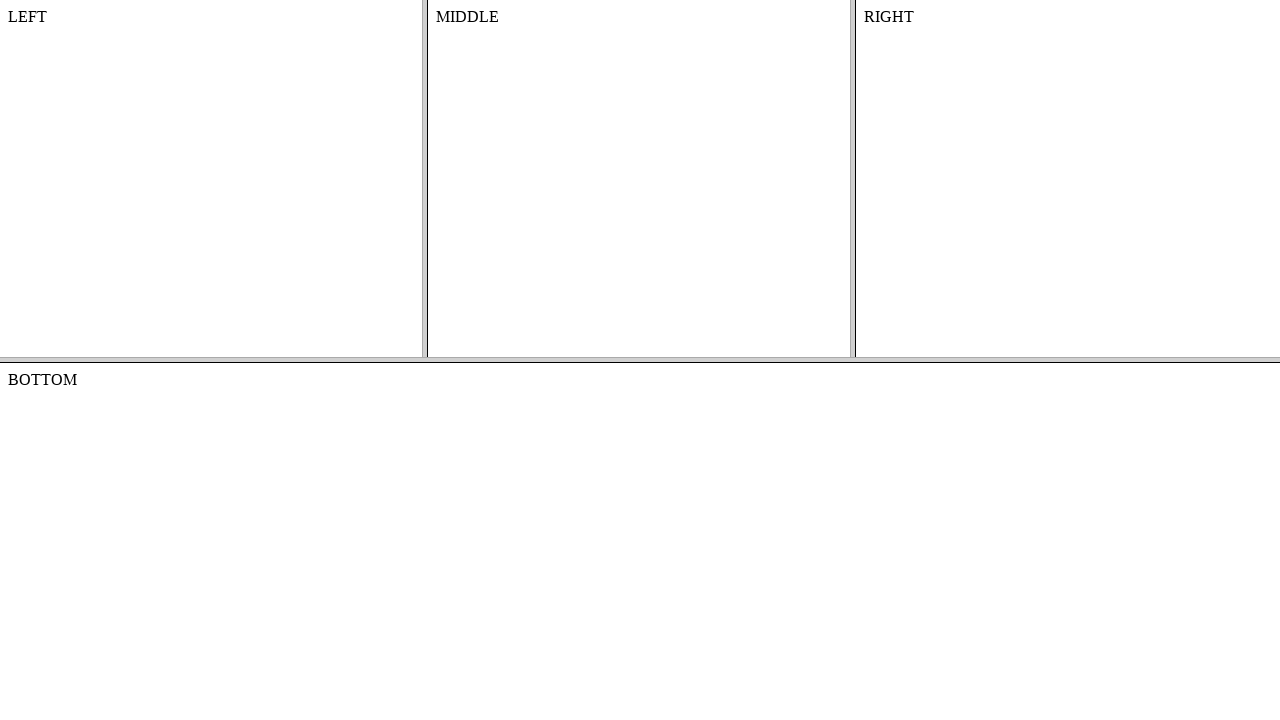

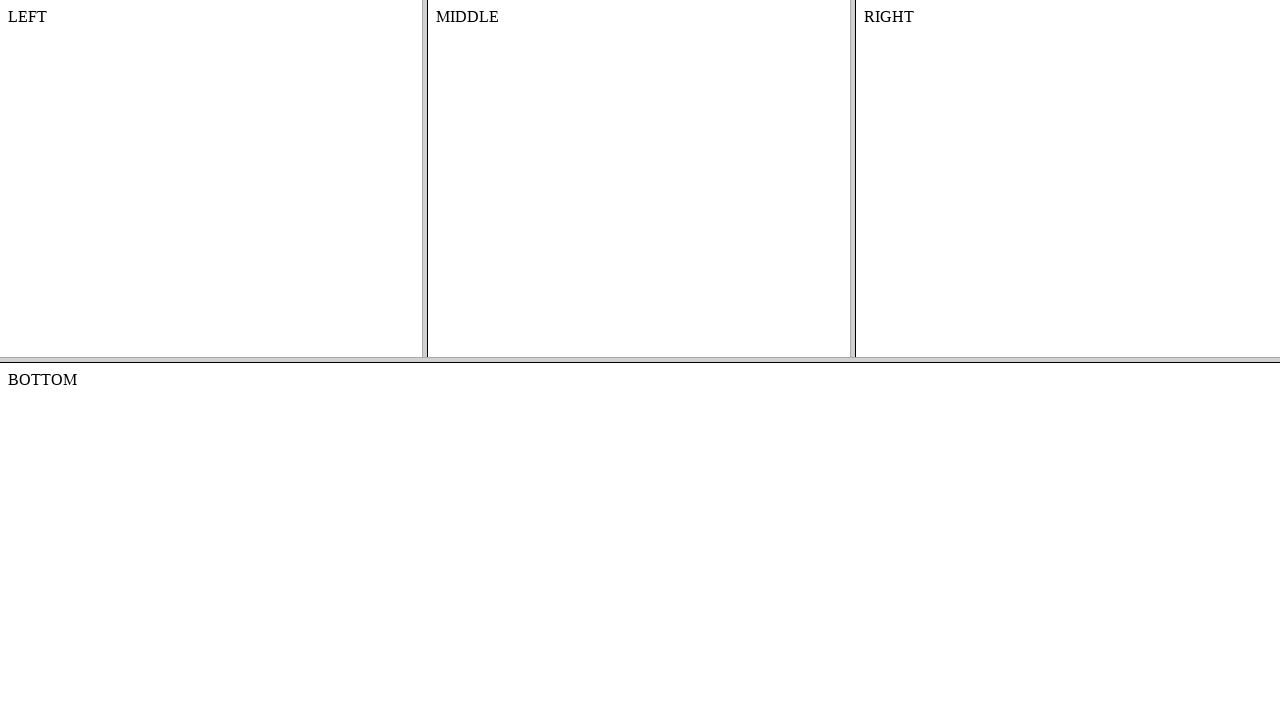